Tests selecting a blue radio button by verifying it's enabled and visible, then clicking to select it, and verifying the selection state.

Starting URL: https://selenium08.blogspot.com/2019/08/radio-buttons.html

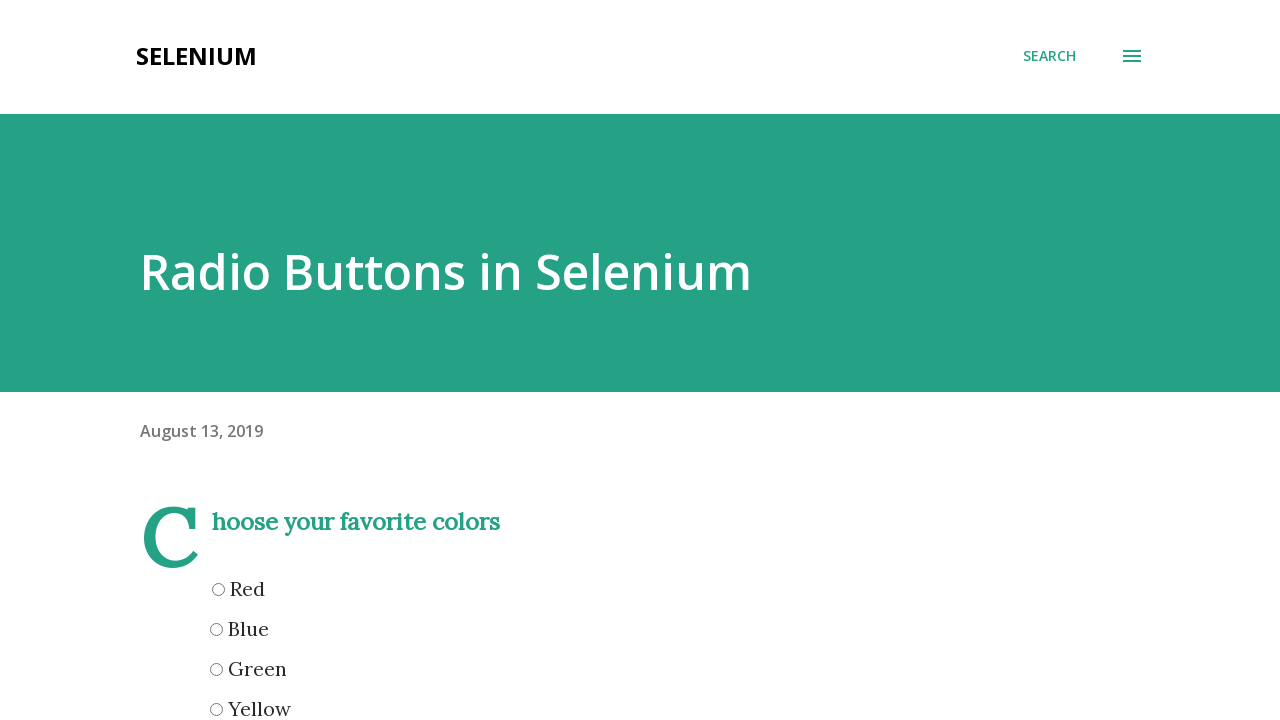

Located the blue radio button element
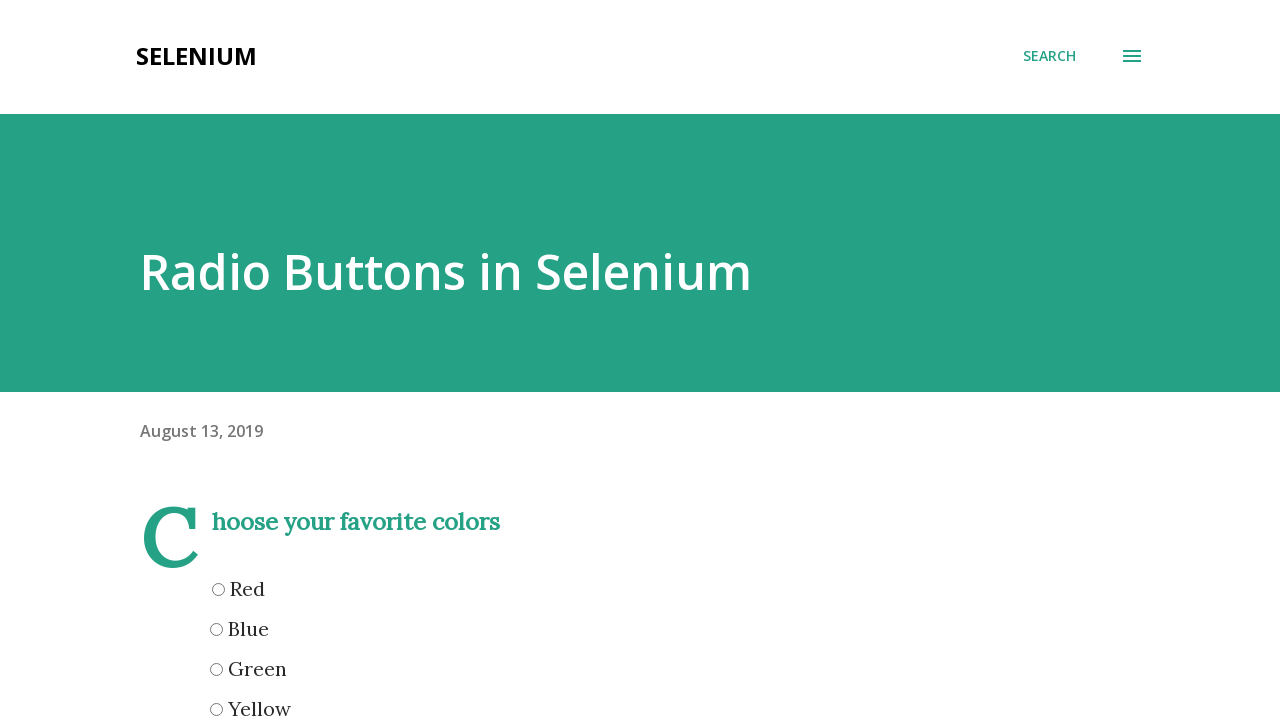

Blue radio button is now visible
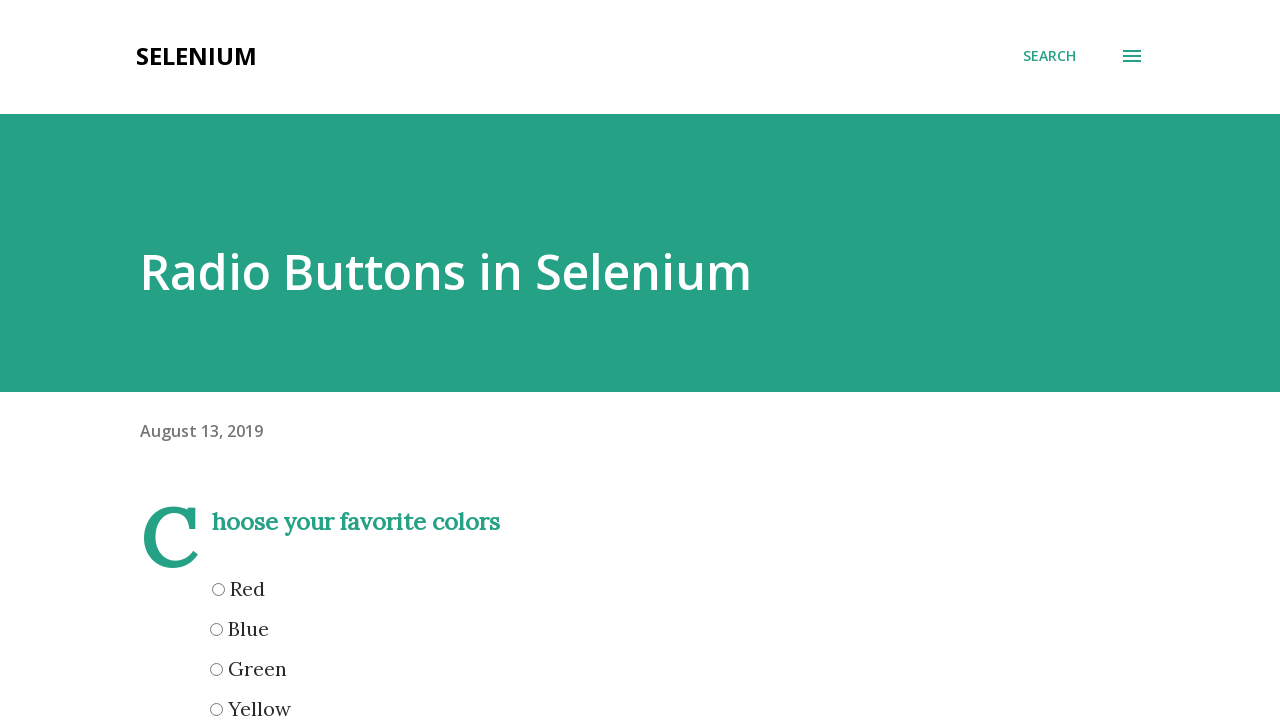

Verified blue radio button is enabled and visible
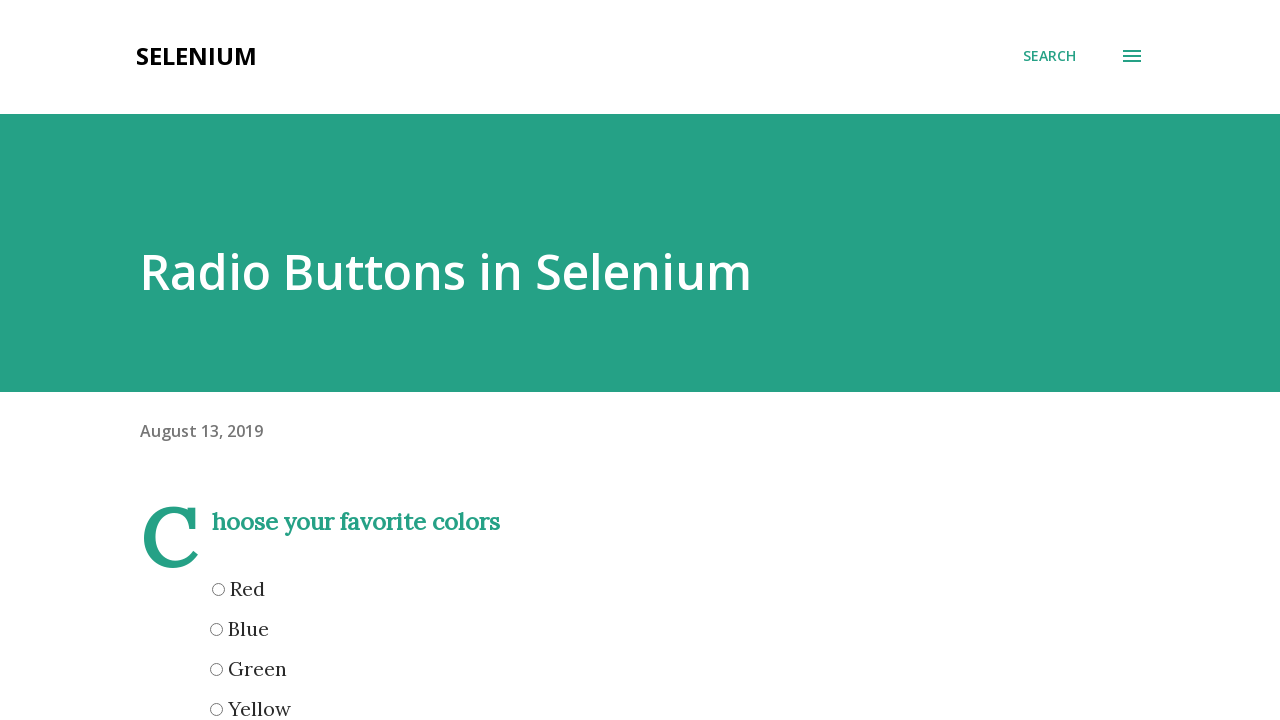

Clicked the blue radio button to select it at (216, 629) on input[name='blue']
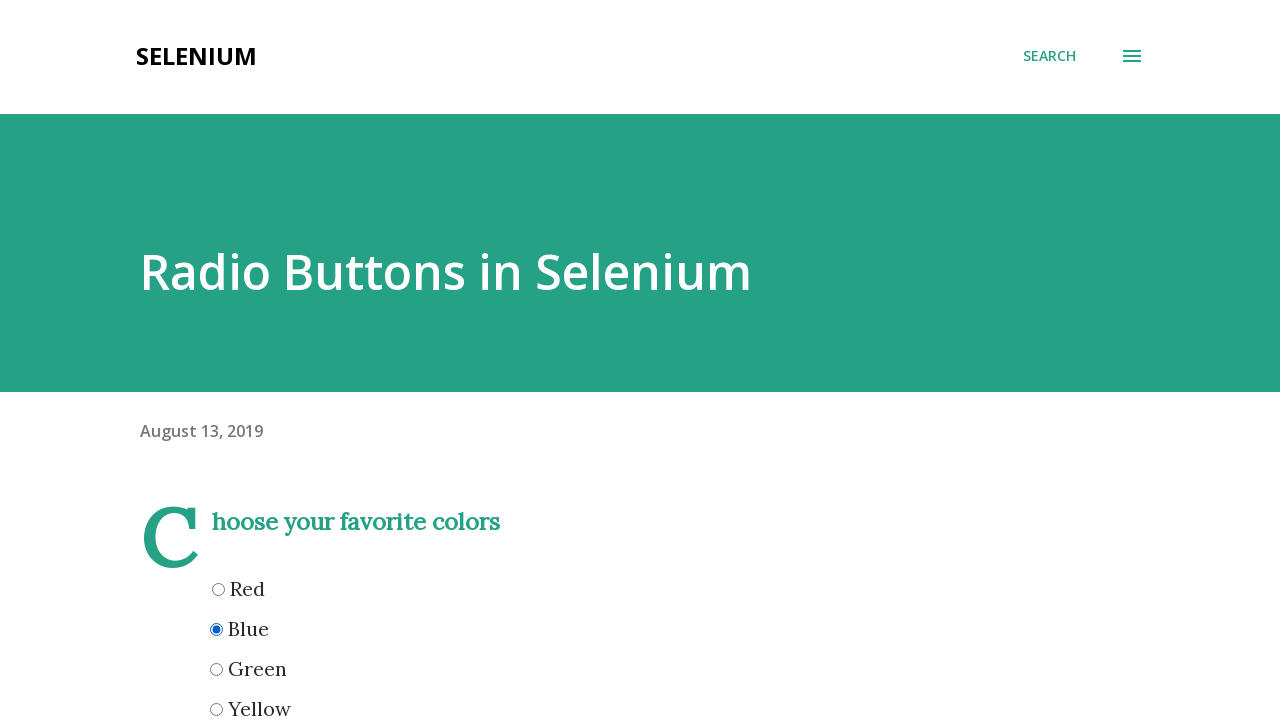

Verified blue radio button is now selected
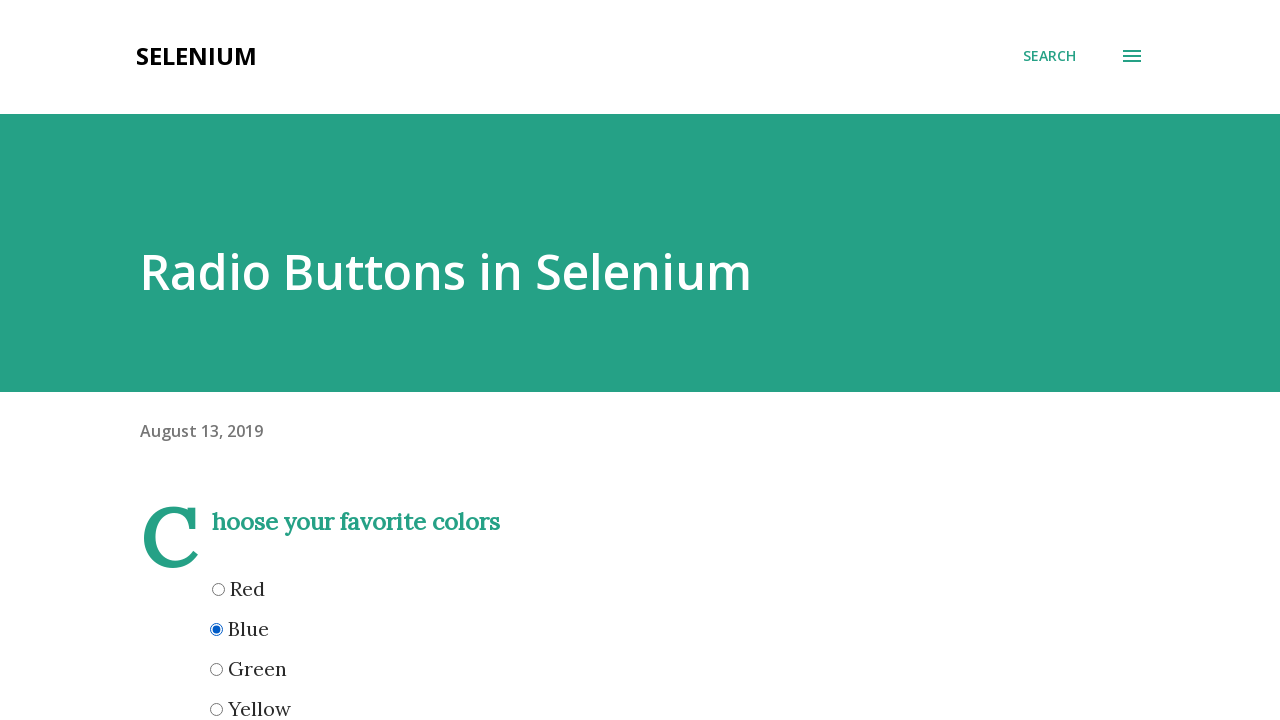

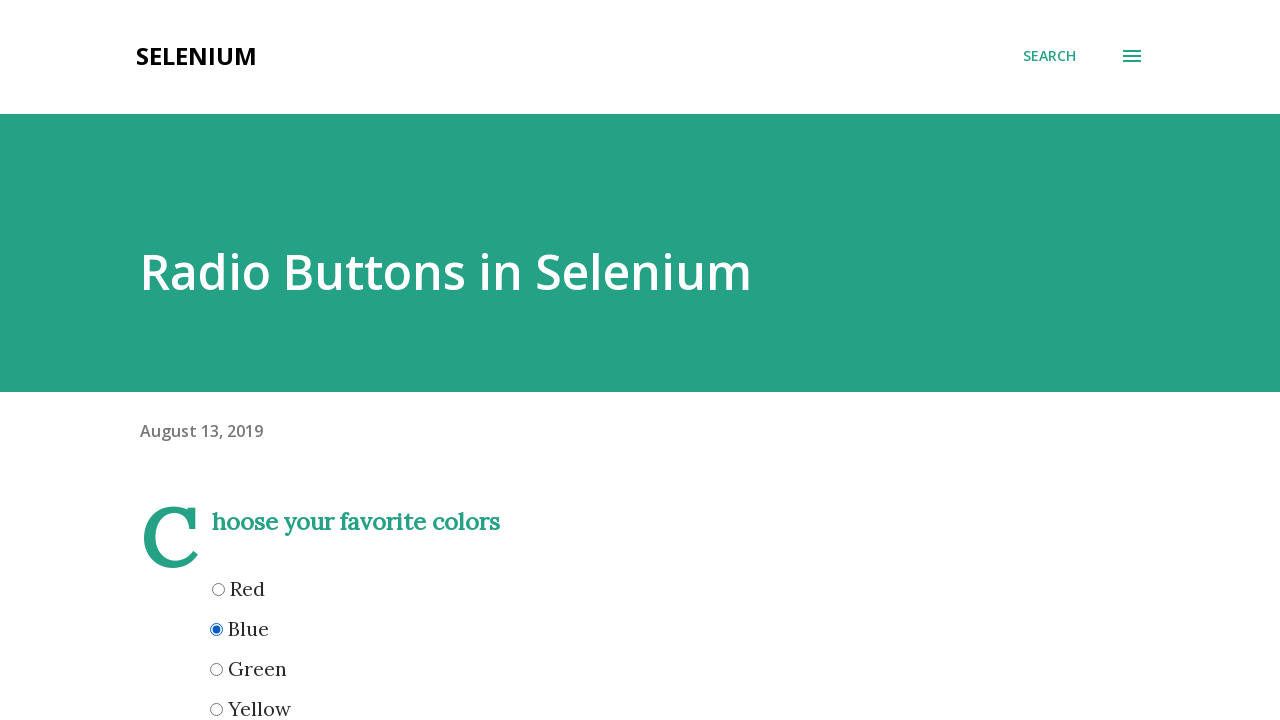